Tests radio button selection functionality by clicking on the "Yes" radio button if it's not already selected

Starting URL: https://demoqa.com/radio-button

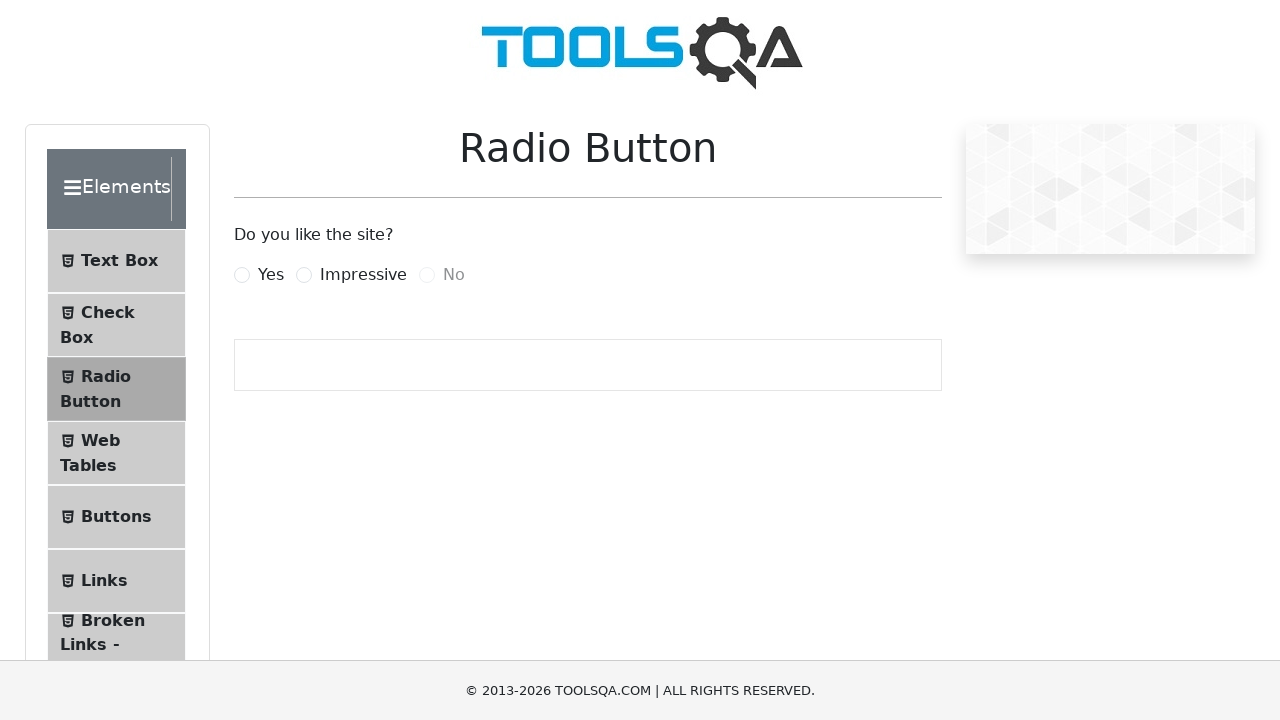

Located the 'Yes' radio button element
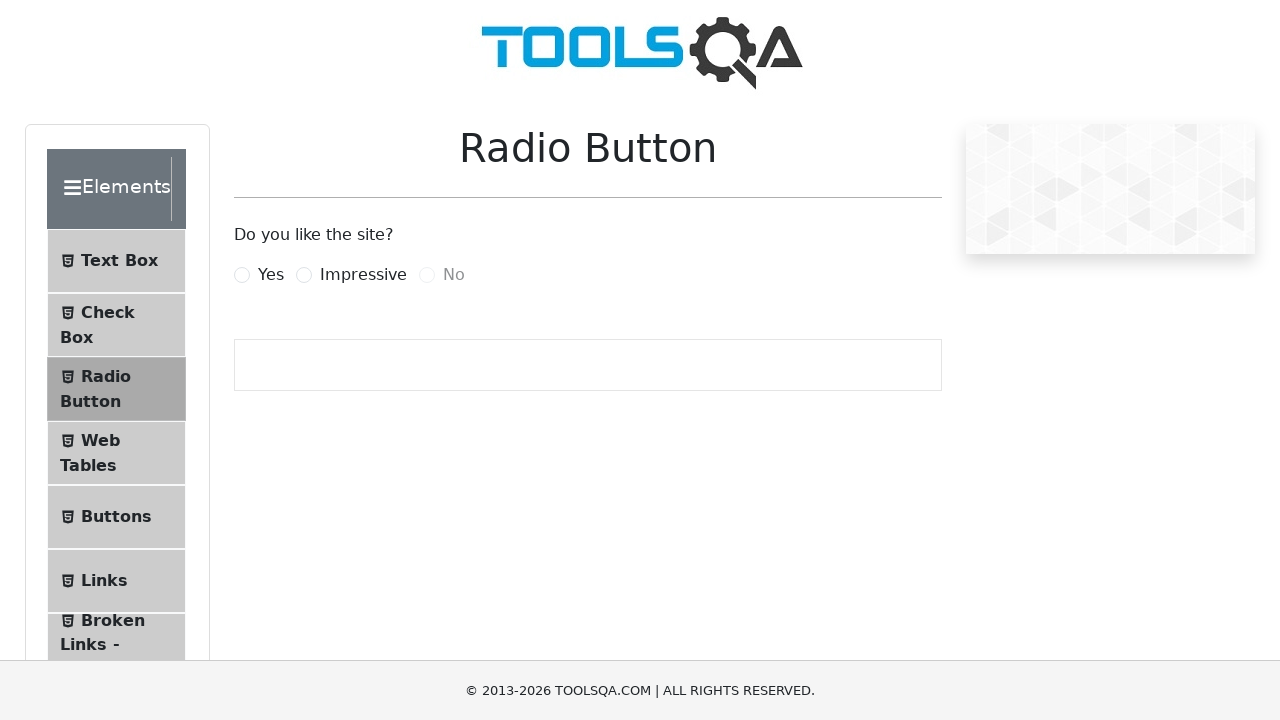

Checked that 'Yes' radio button is not selected
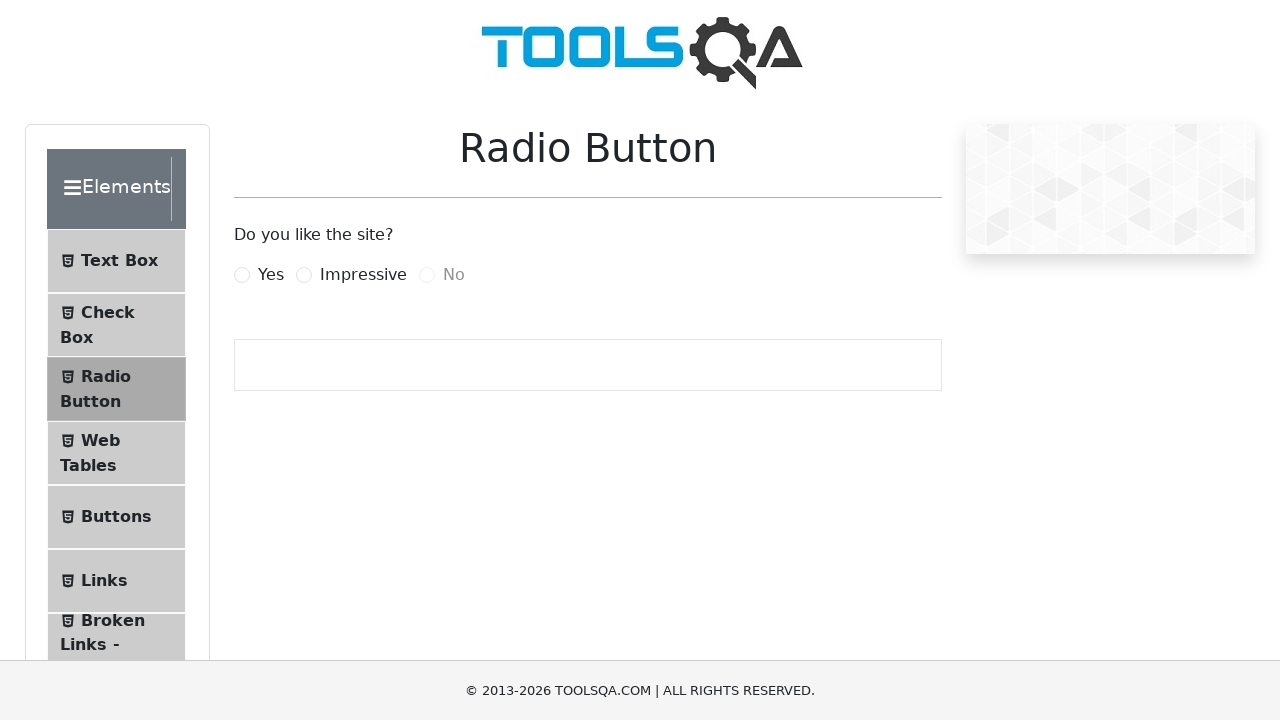

Clicked the 'Yes' radio button using JavaScript
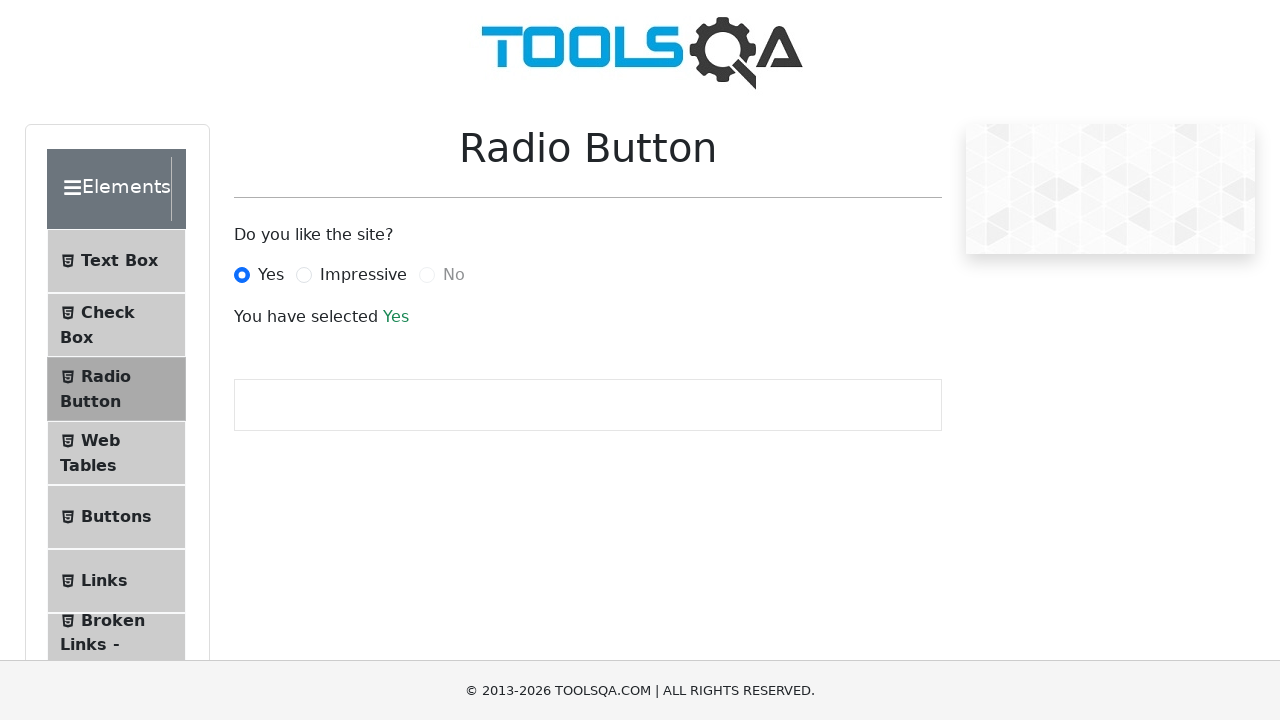

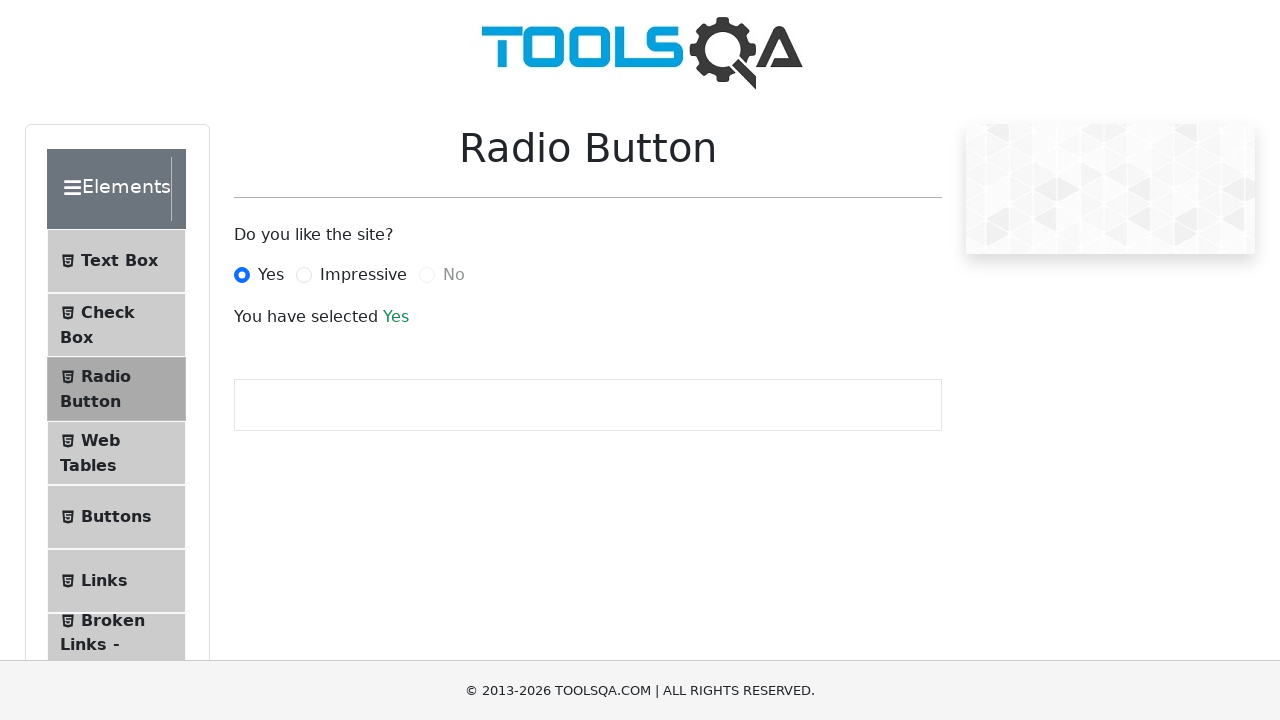